Tests drag and drop functionality by dragging a draggable element onto a droppable target within an iframe on jQueryUI demo page

Starting URL: http://jqueryui.com/droppable/

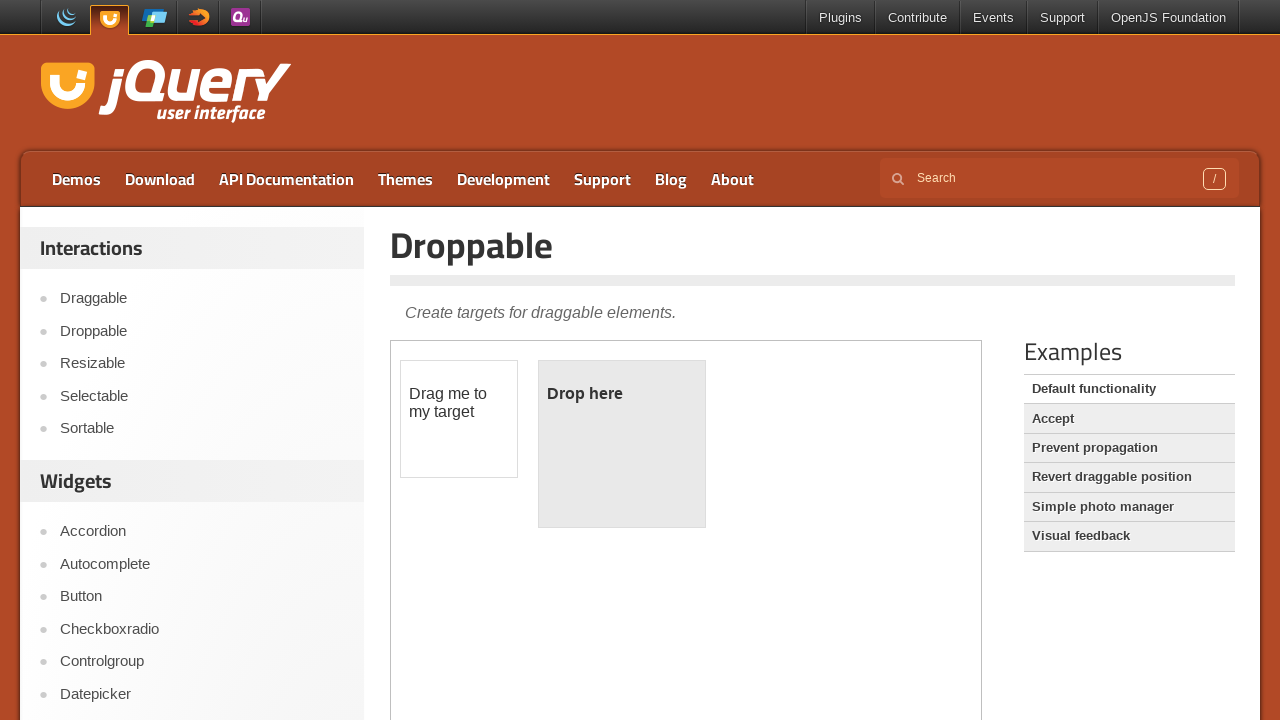

Navigated to jQueryUI droppable demo page
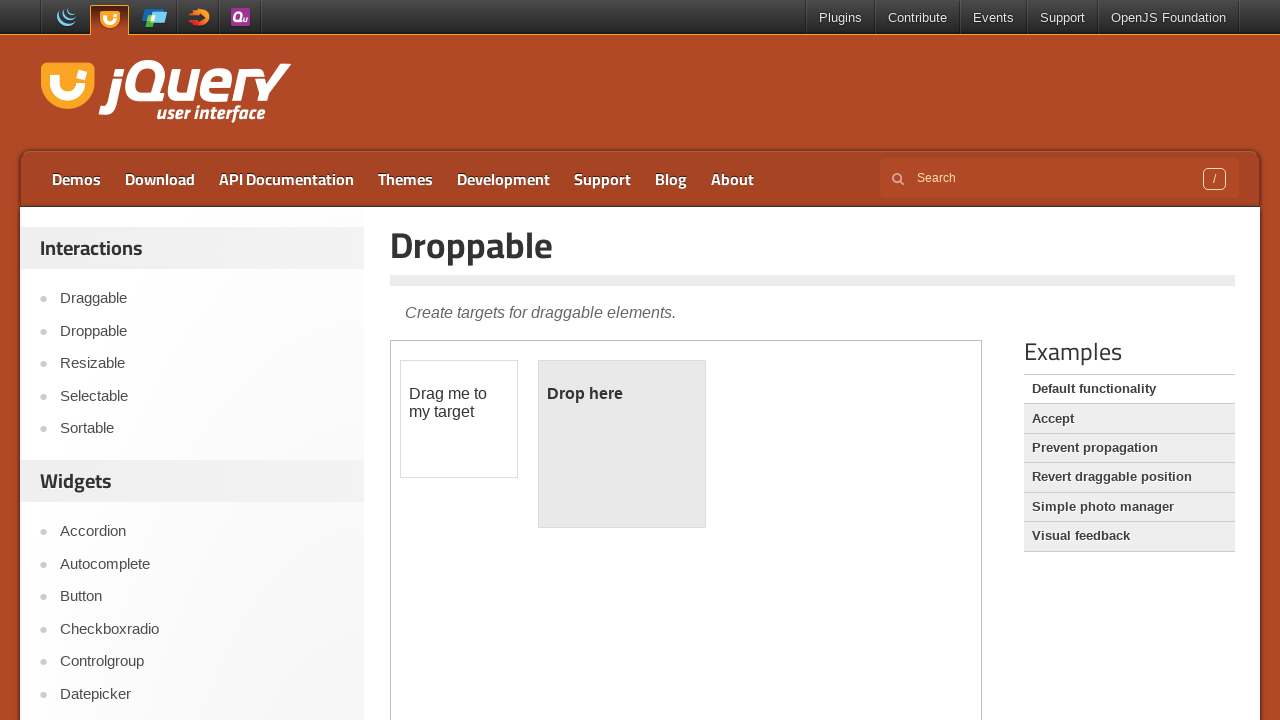

Located demo iframe
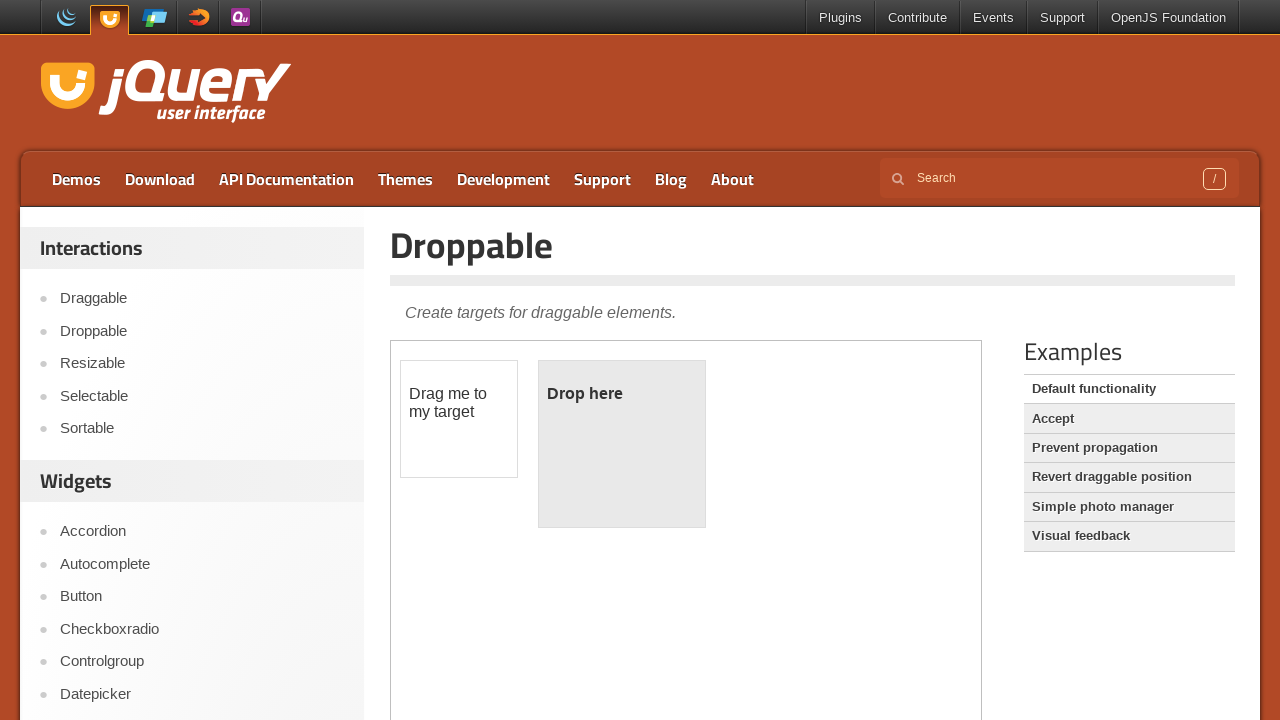

Draggable element loaded in iframe
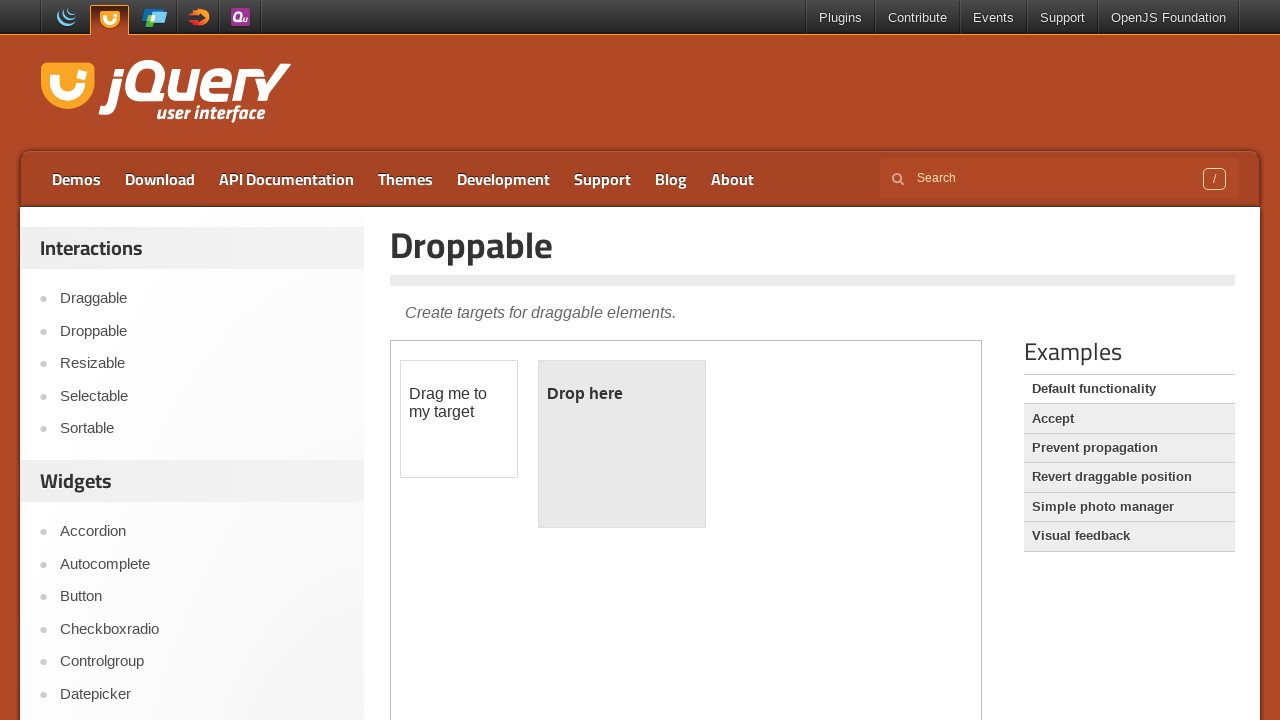

Droppable target element loaded in iframe
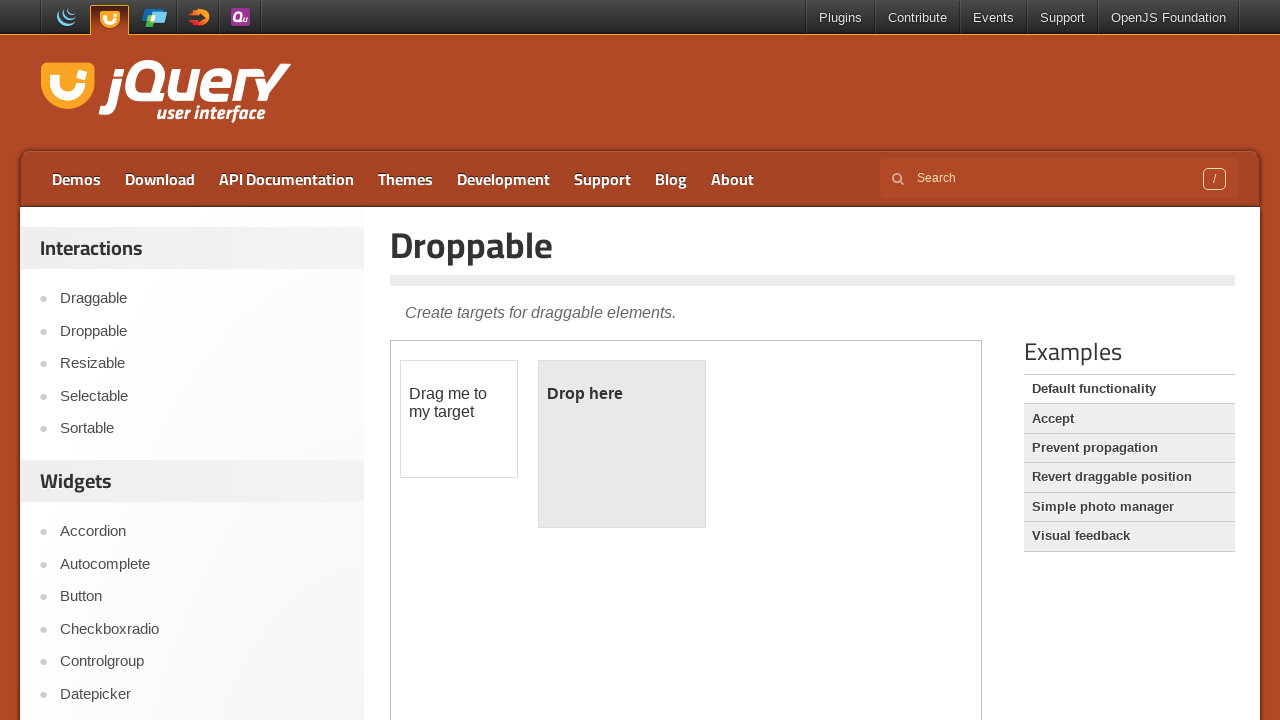

Dragged draggable element onto droppable target at (622, 444)
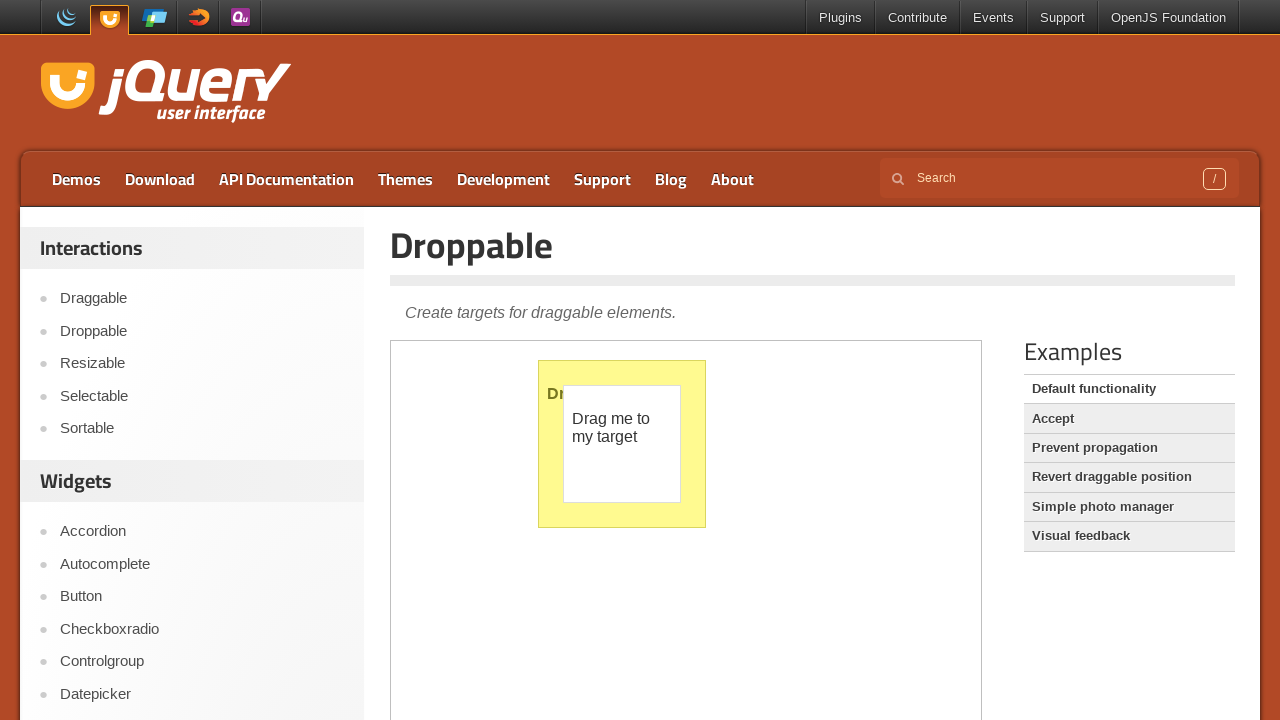

Waited 1 second for drop animation to complete
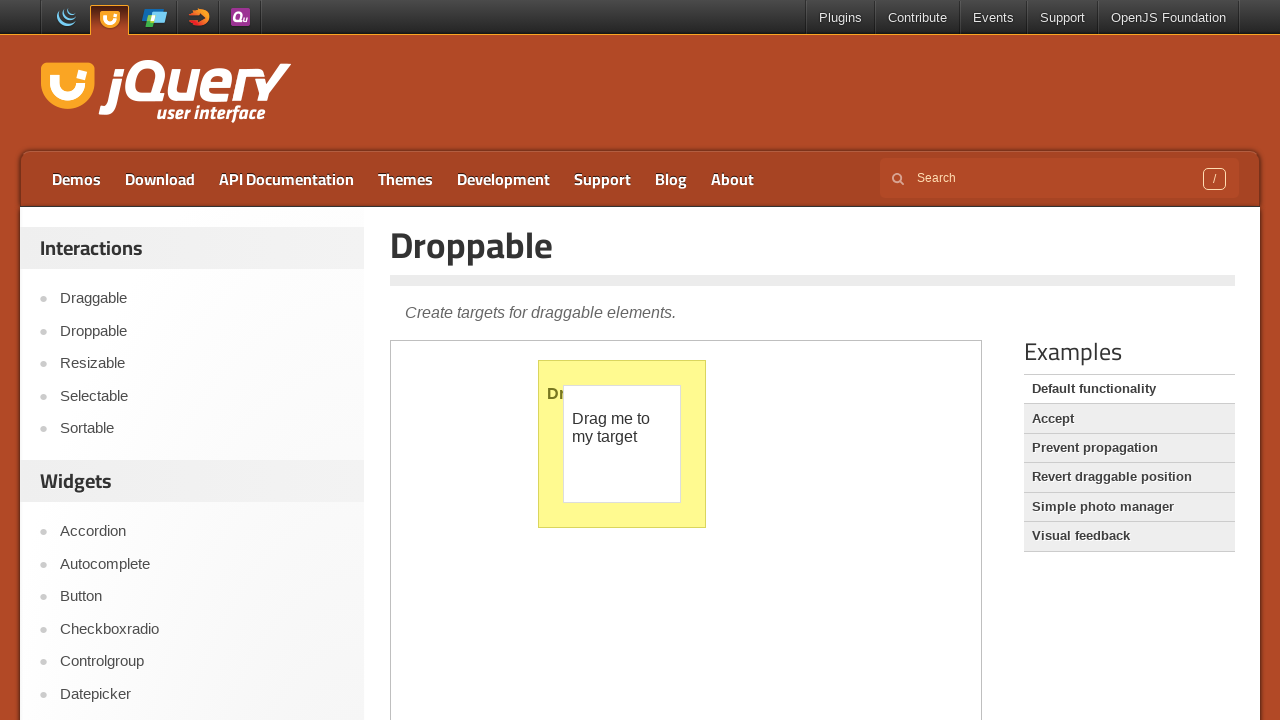

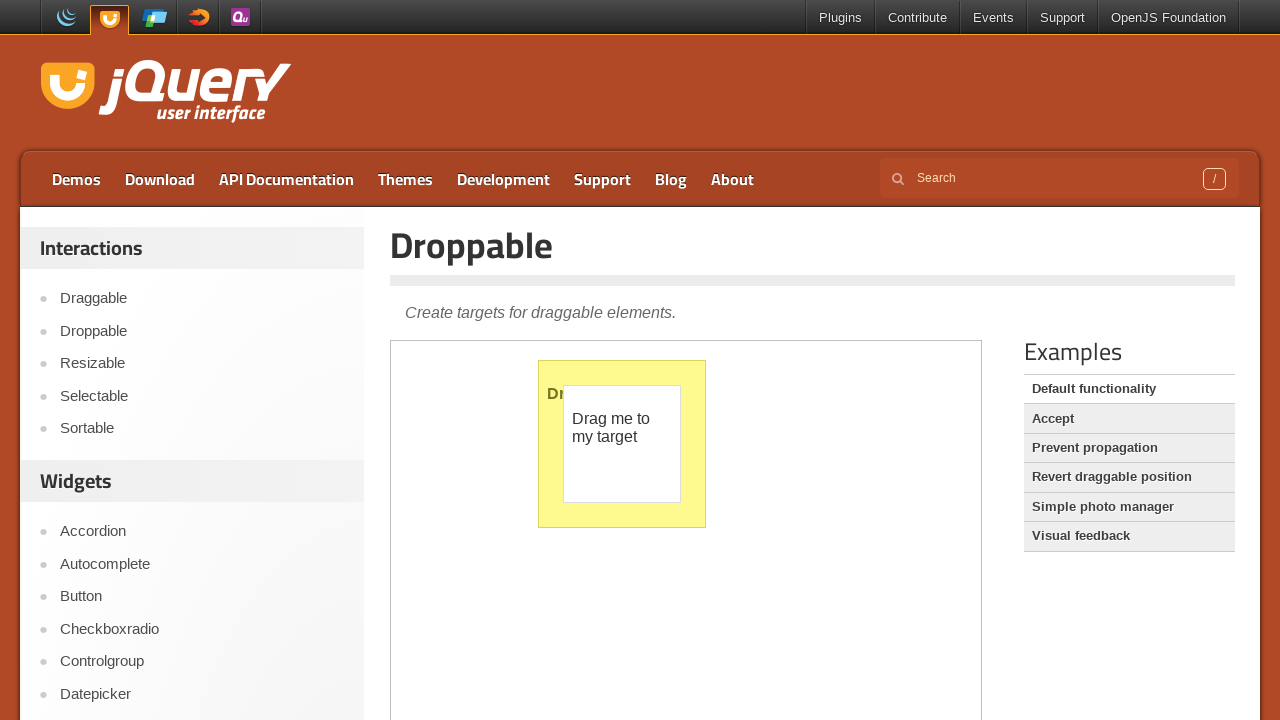